Tests static dropdown selection functionality by selecting an option by index and verifying the selection

Starting URL: https://rahulshettyacademy.com/dropdownsPractise/

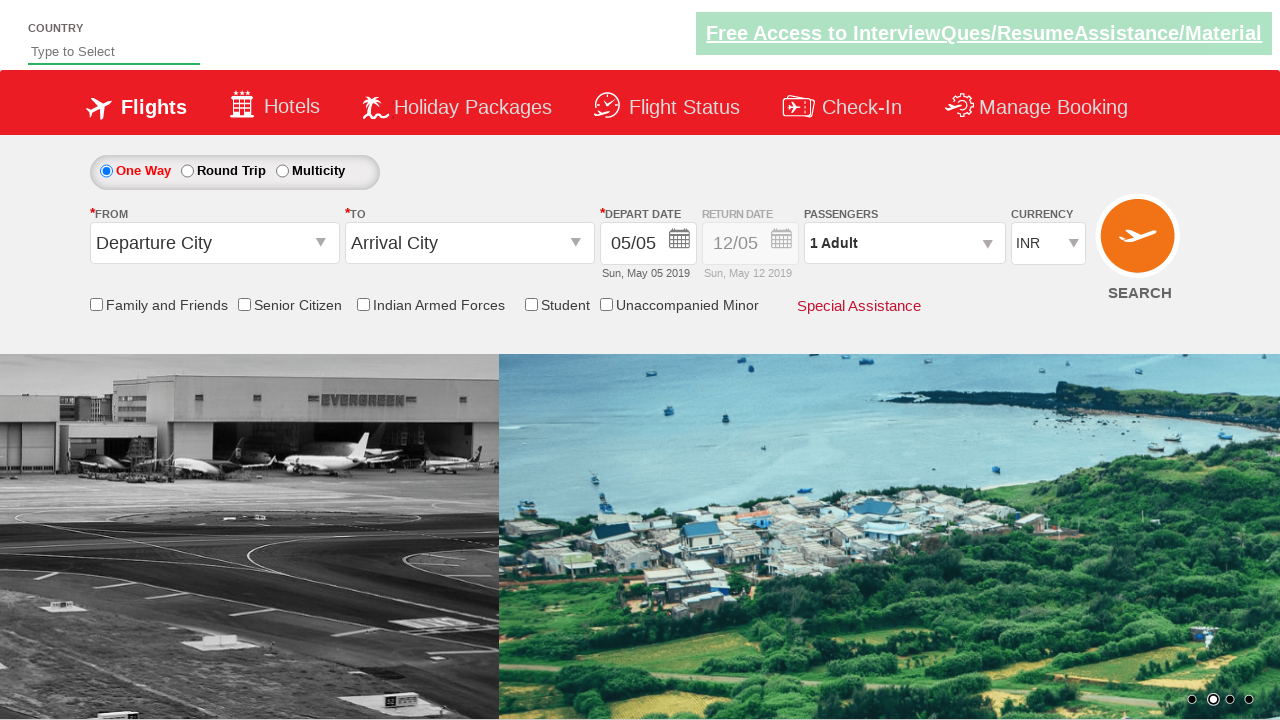

Selected dropdown option at index 1 from currency dropdown on #ctl00_mainContent_DropDownListCurrency
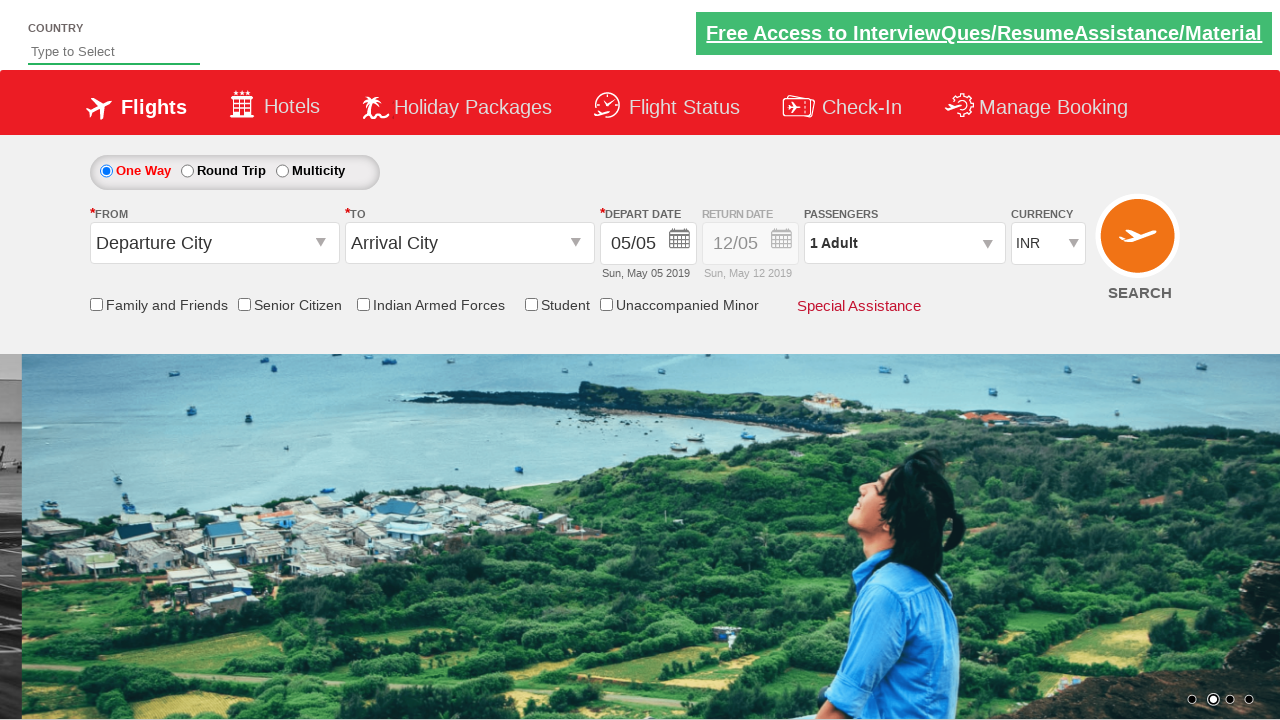

Retrieved selected dropdown value
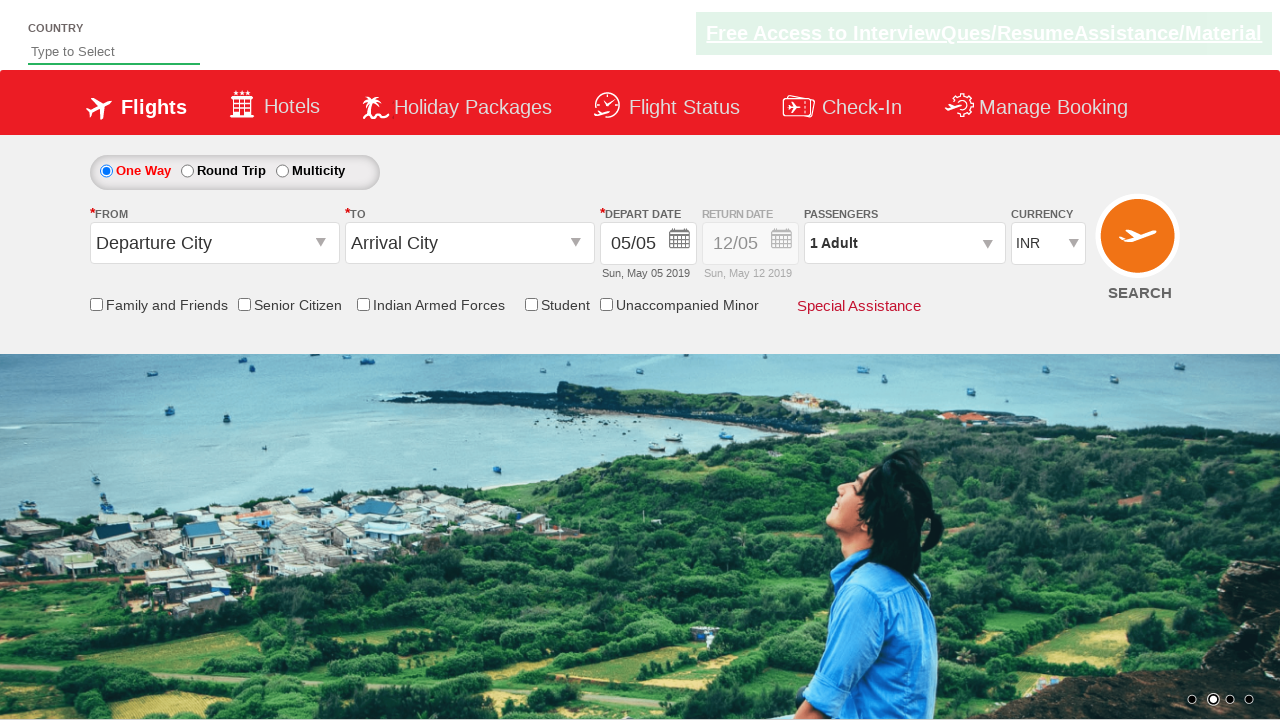

Retrieved selected dropdown option text
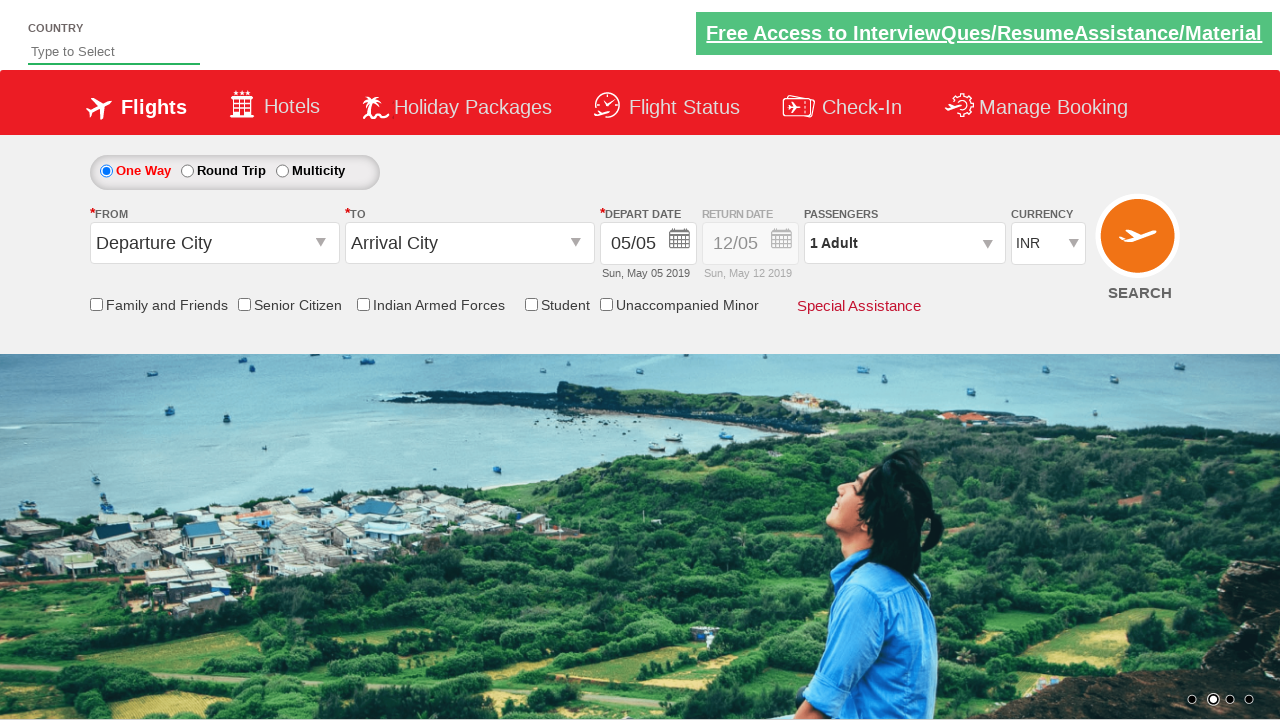

Printed selected option: INR
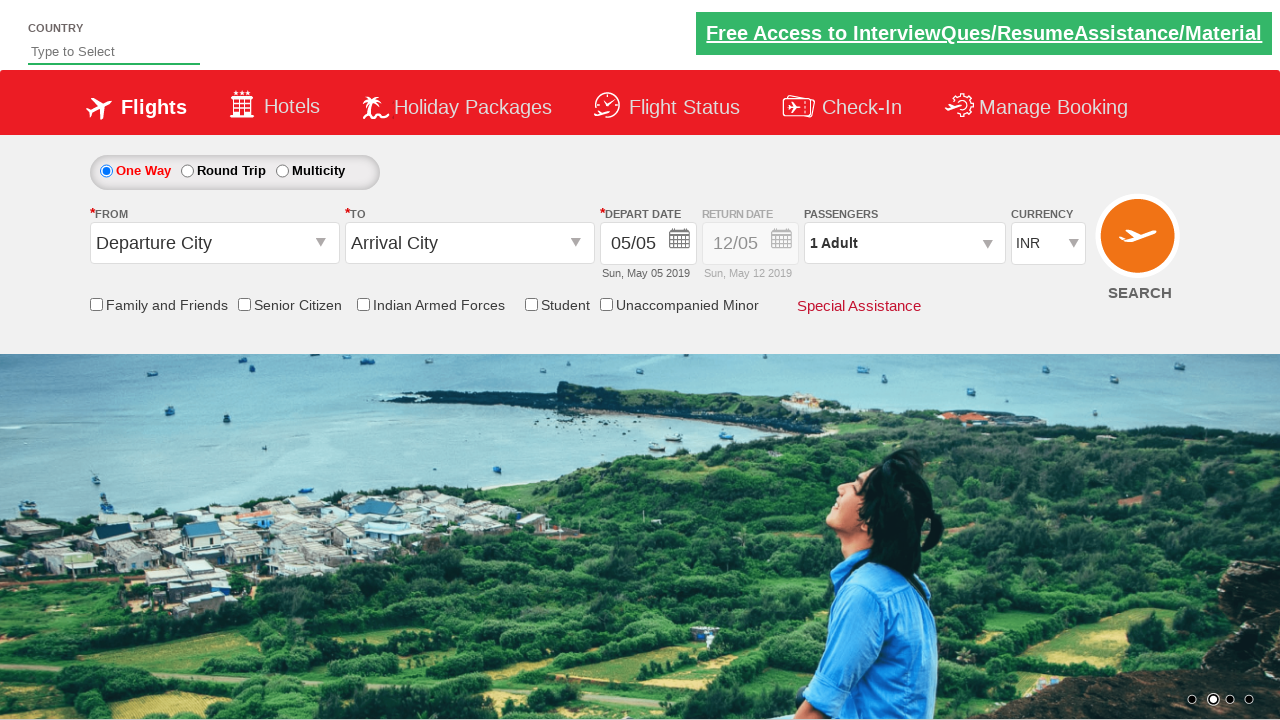

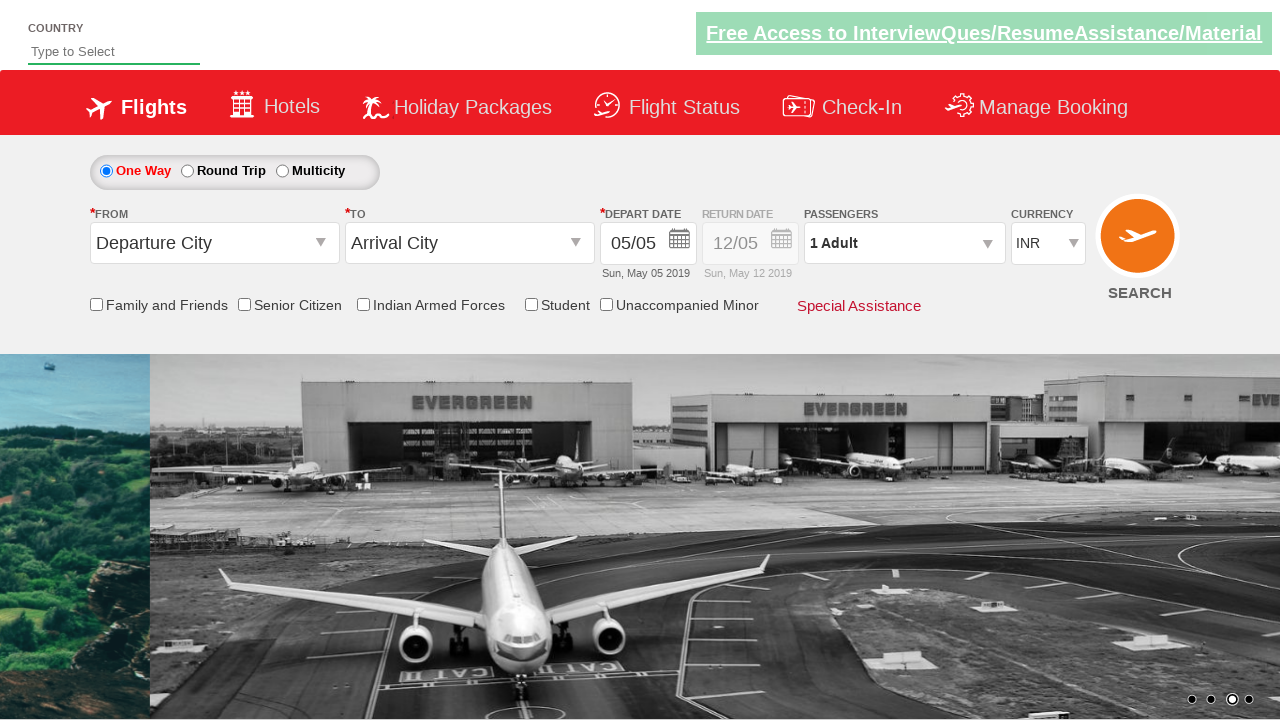